Tests browser viewport configuration by navigating to a page and verifying the viewport dimensions are set correctly (1500x1000).

Starting URL: https://opensource-demo.orangehrmlive.com/web/index.php/auth/login

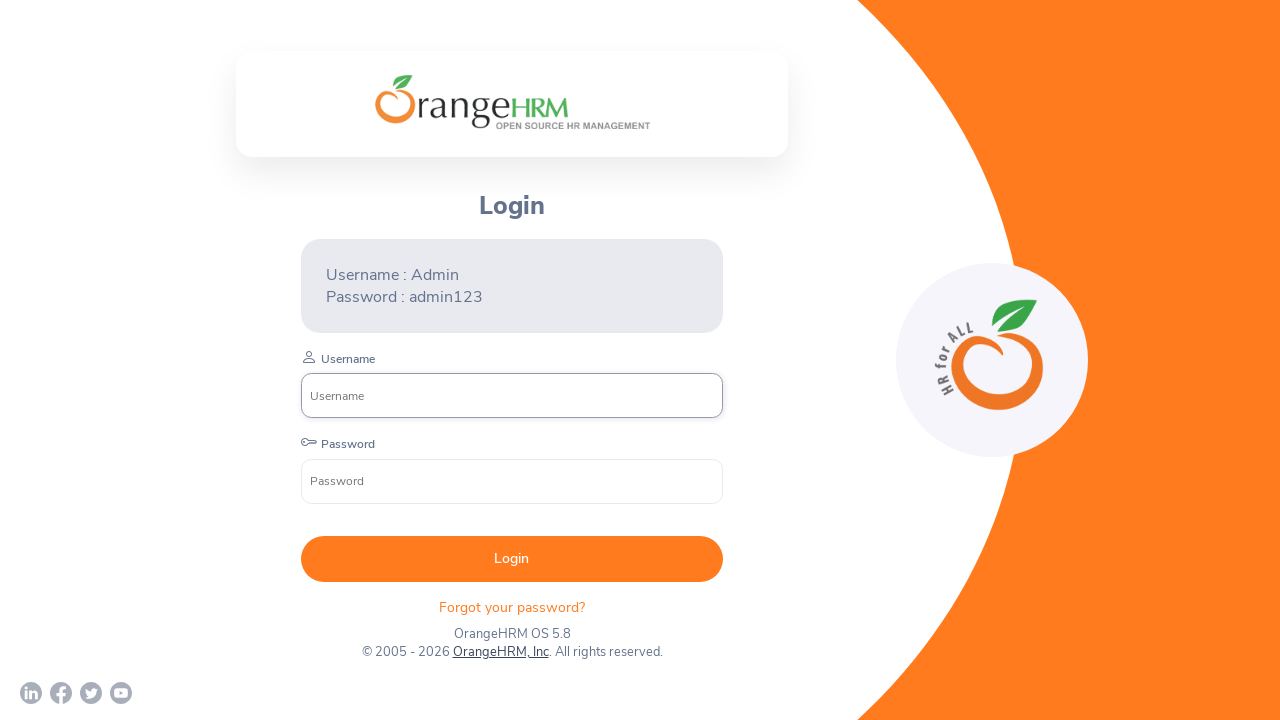

Set browser viewport size to 1500x1000
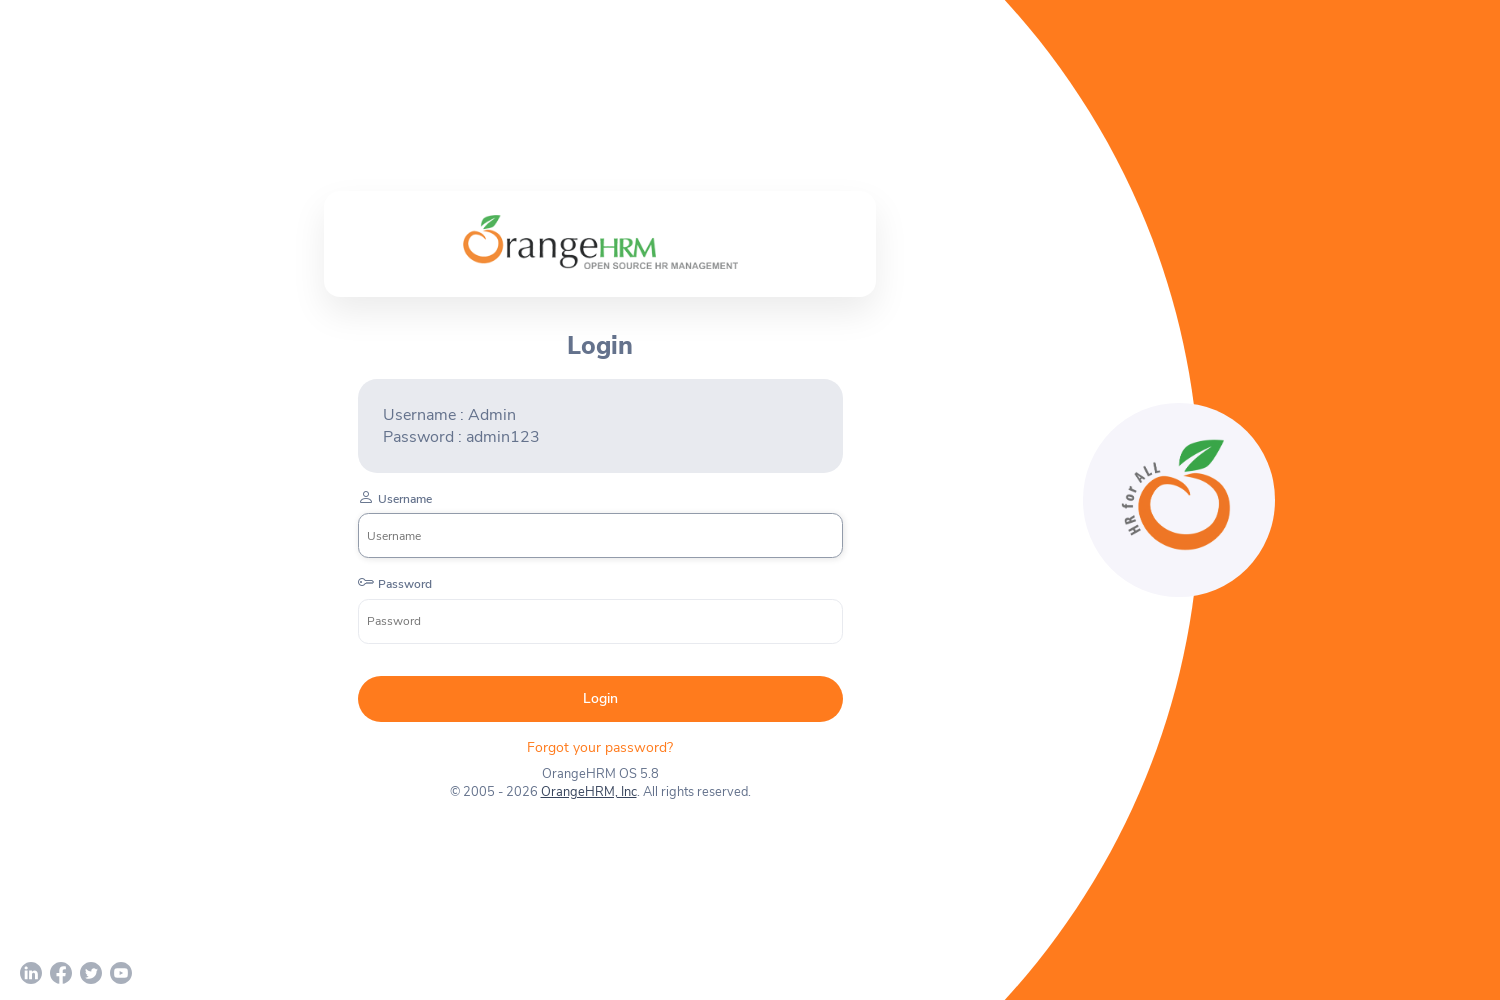

Retrieved current viewport dimensions
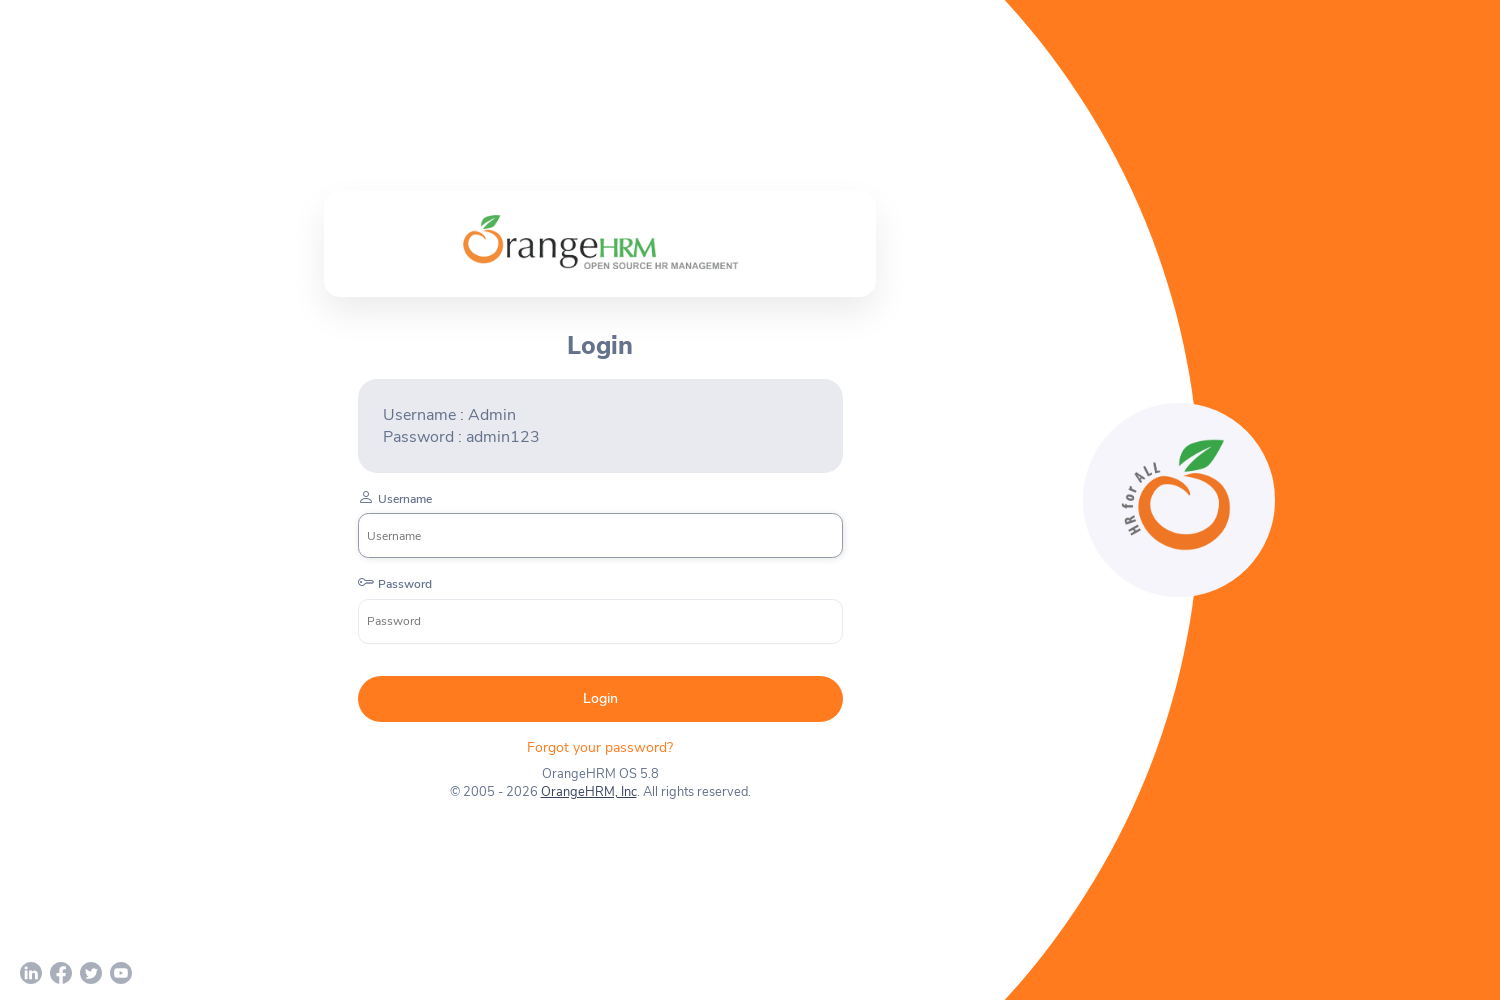

Verified viewport width is 1500
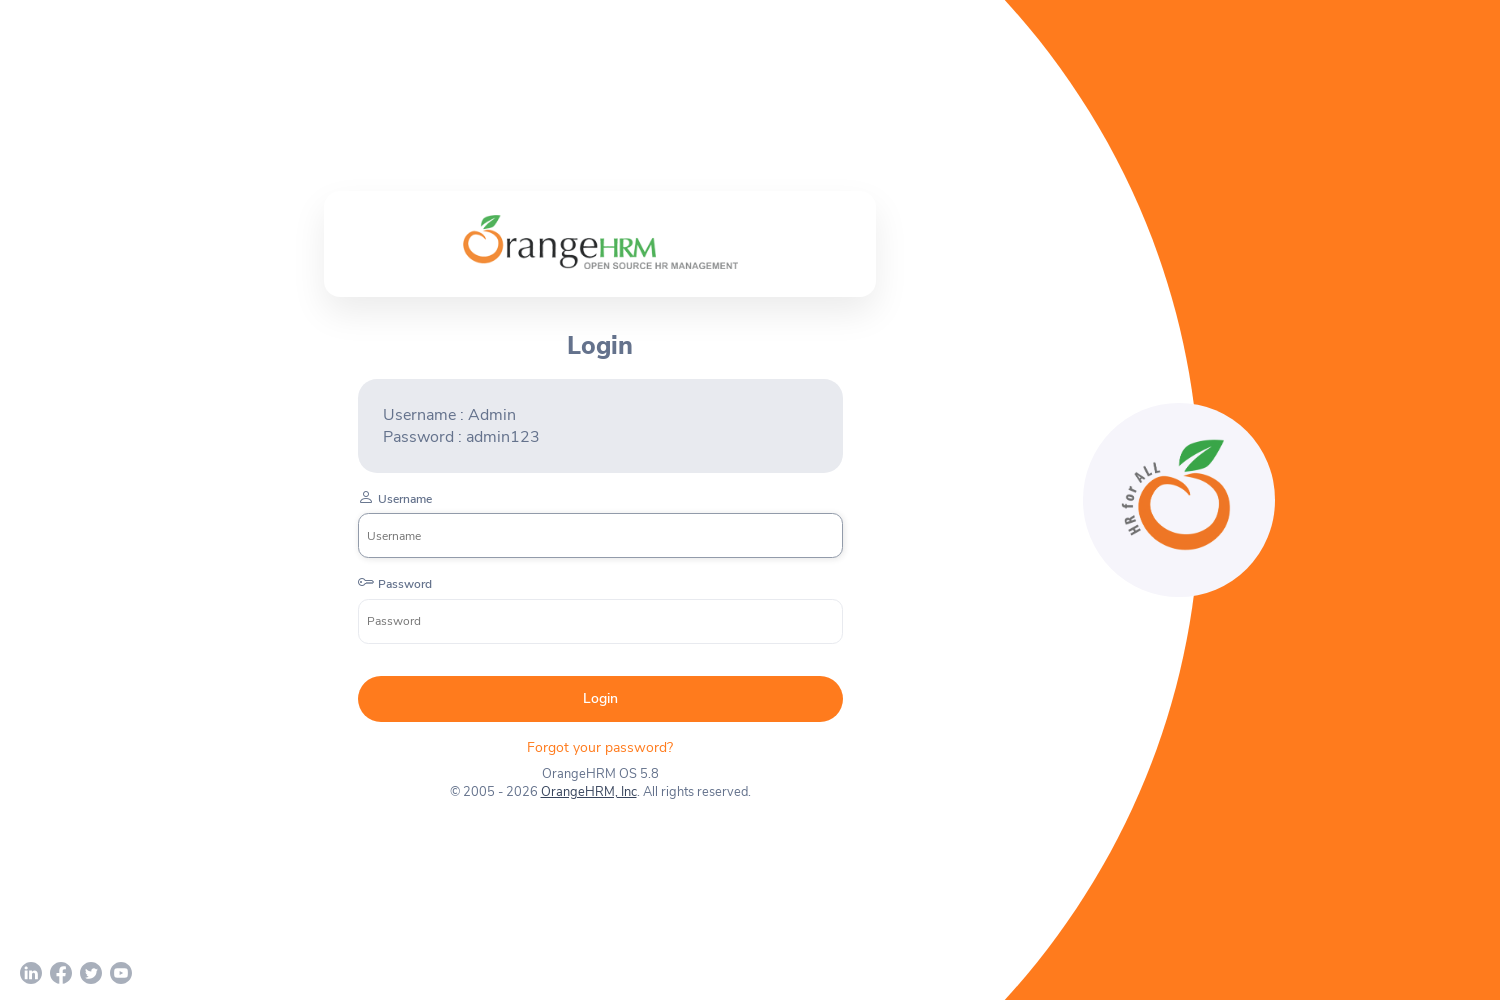

Verified viewport height is 1000
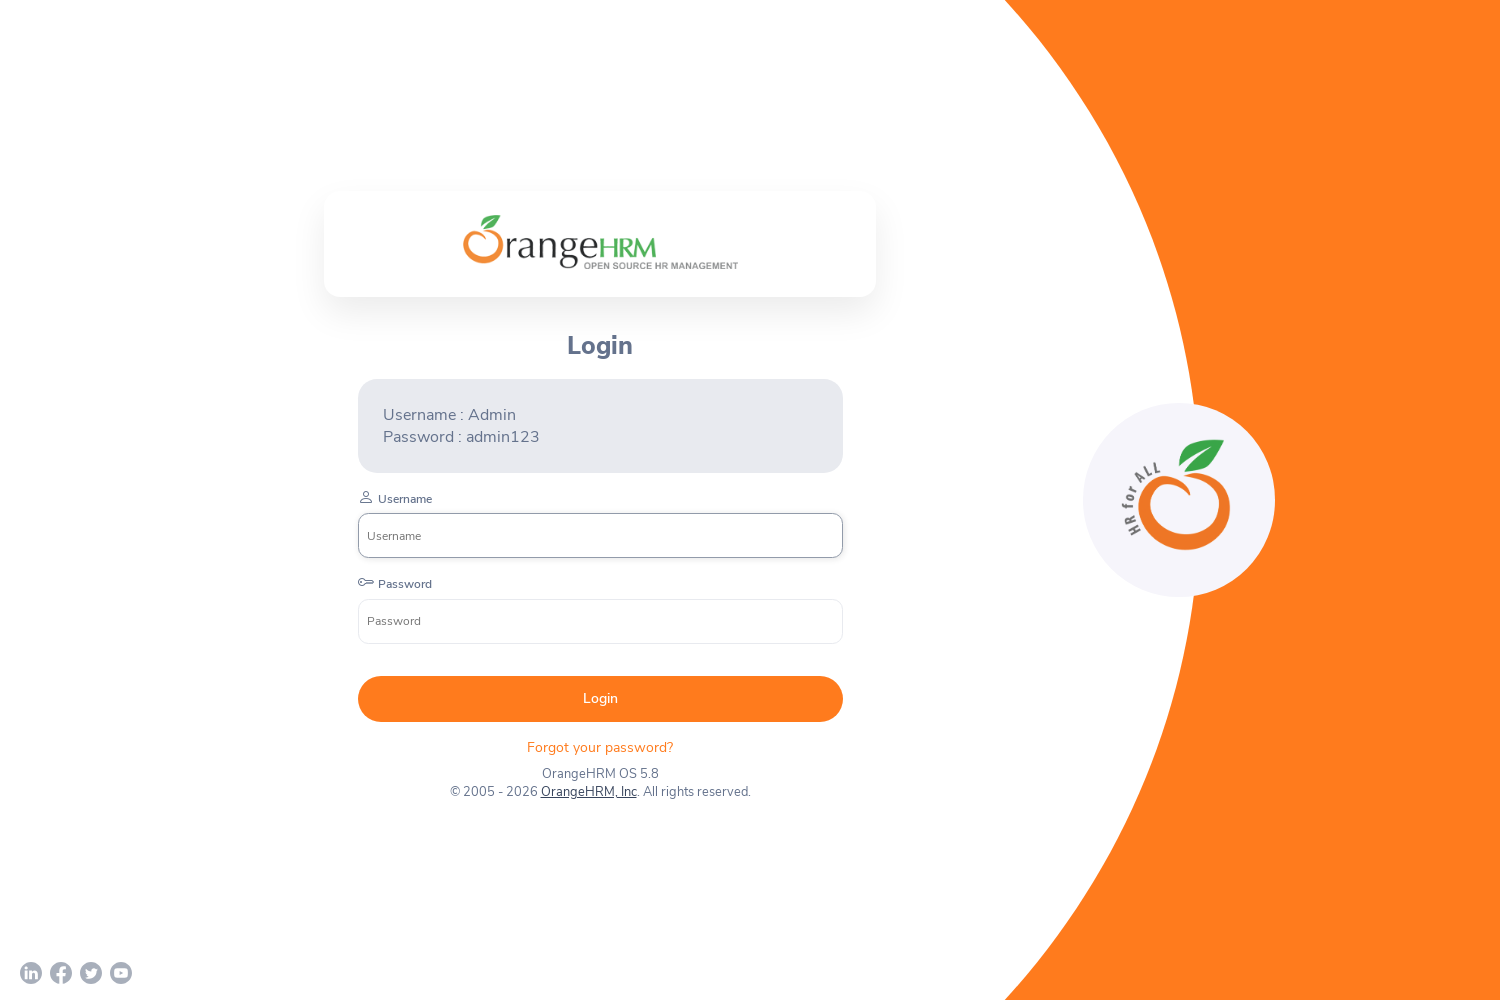

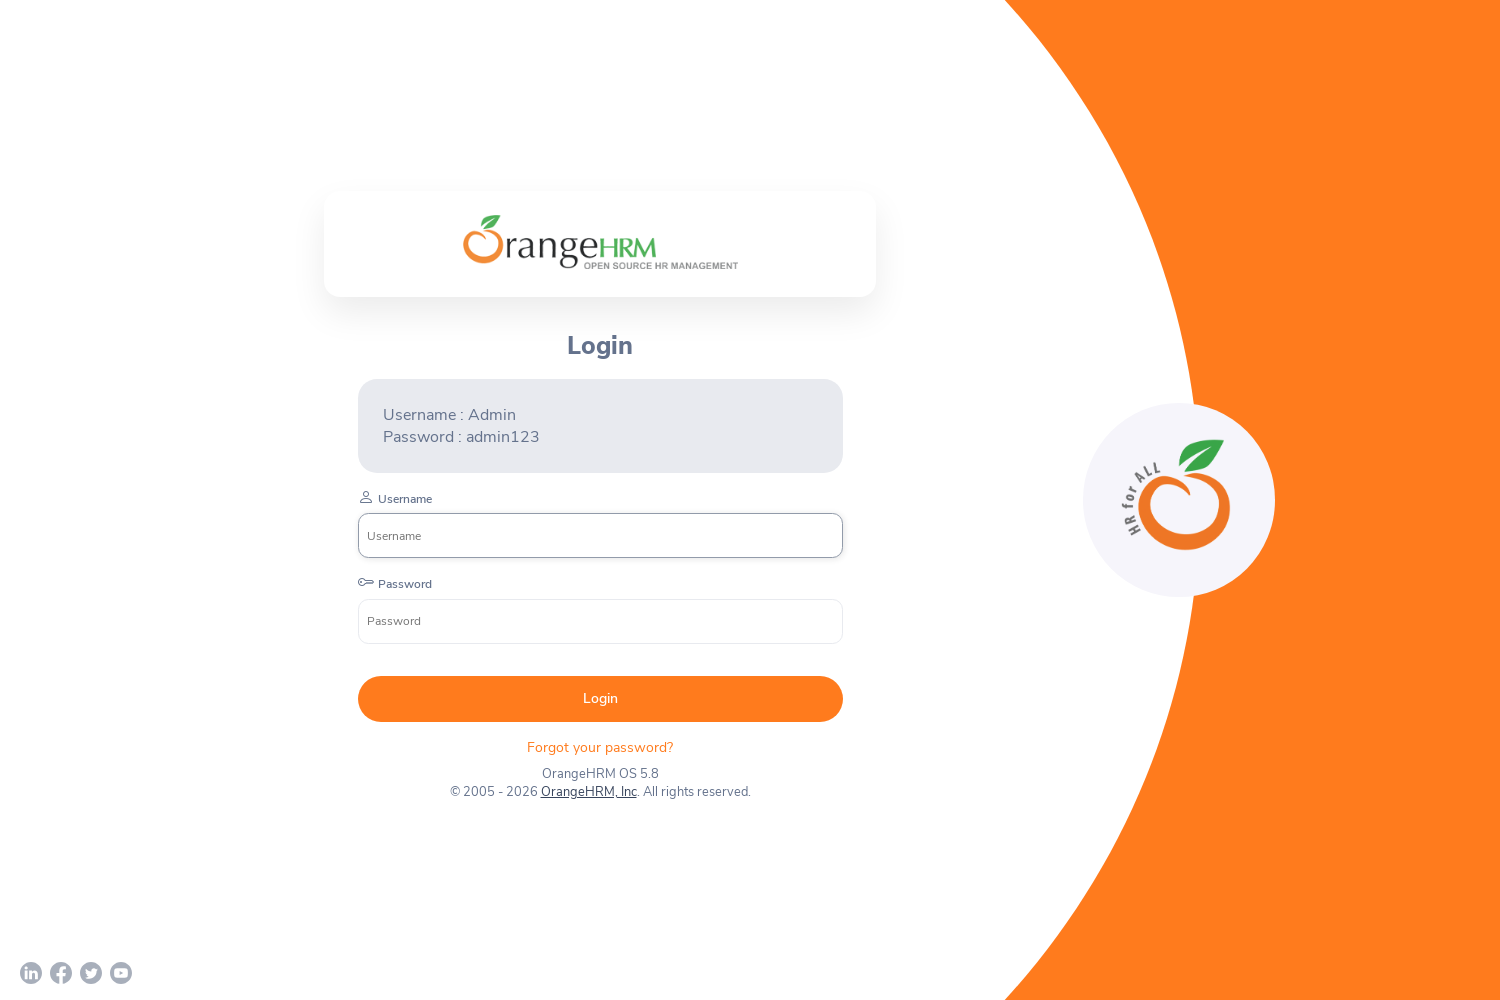